Tests that new todo items are appended to the bottom of the list by creating 3 items

Starting URL: https://demo.playwright.dev/todomvc

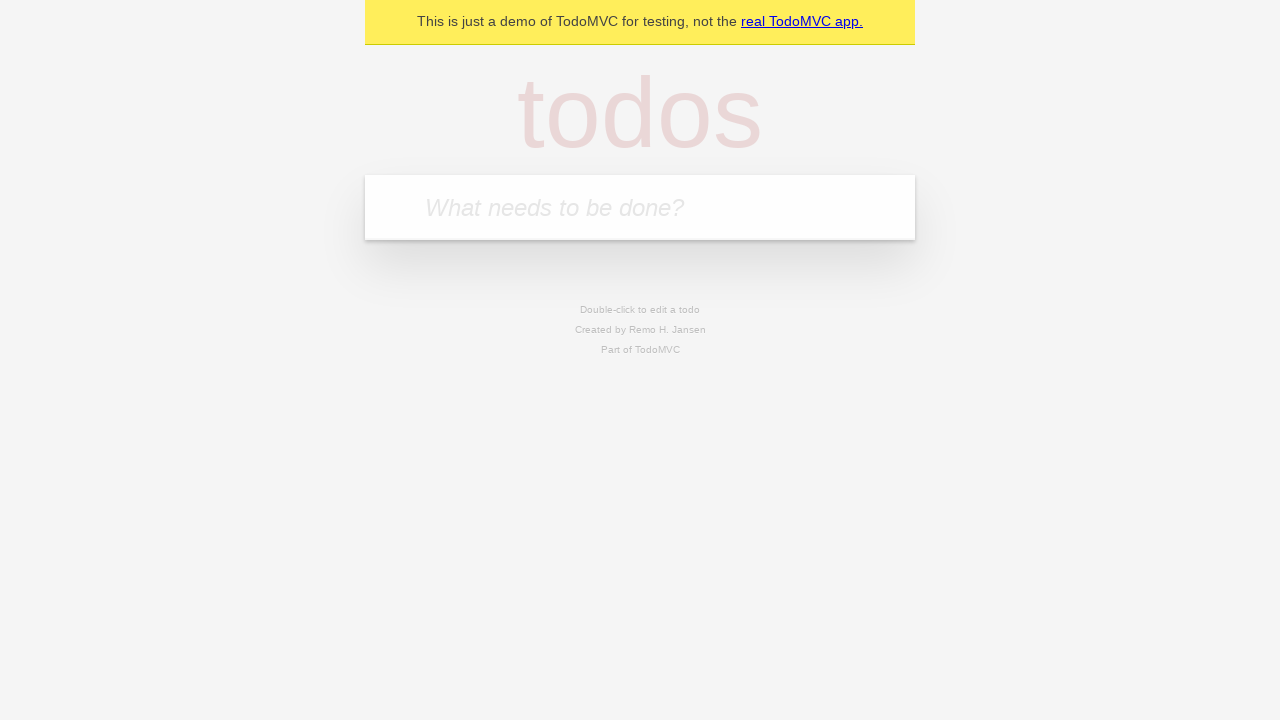

Located the 'What needs to be done?' input field
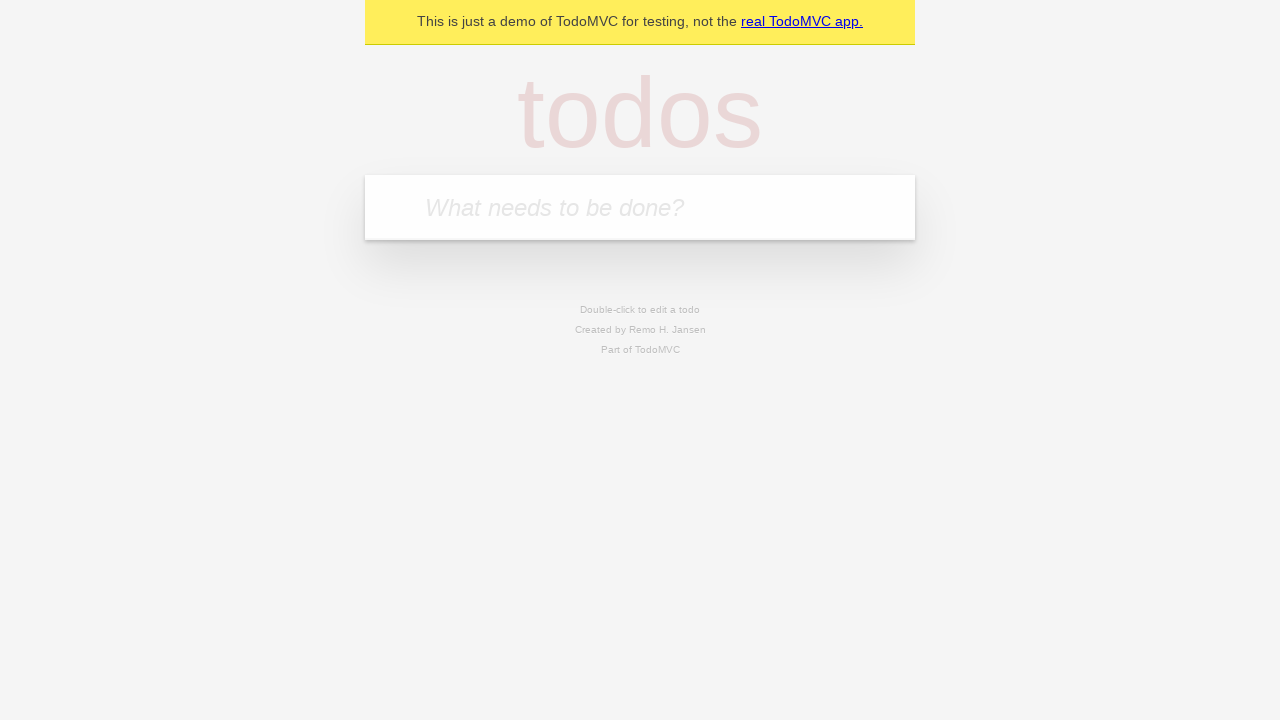

Filled todo input field with 'buy some cheese' on internal:attr=[placeholder="What needs to be done?"i]
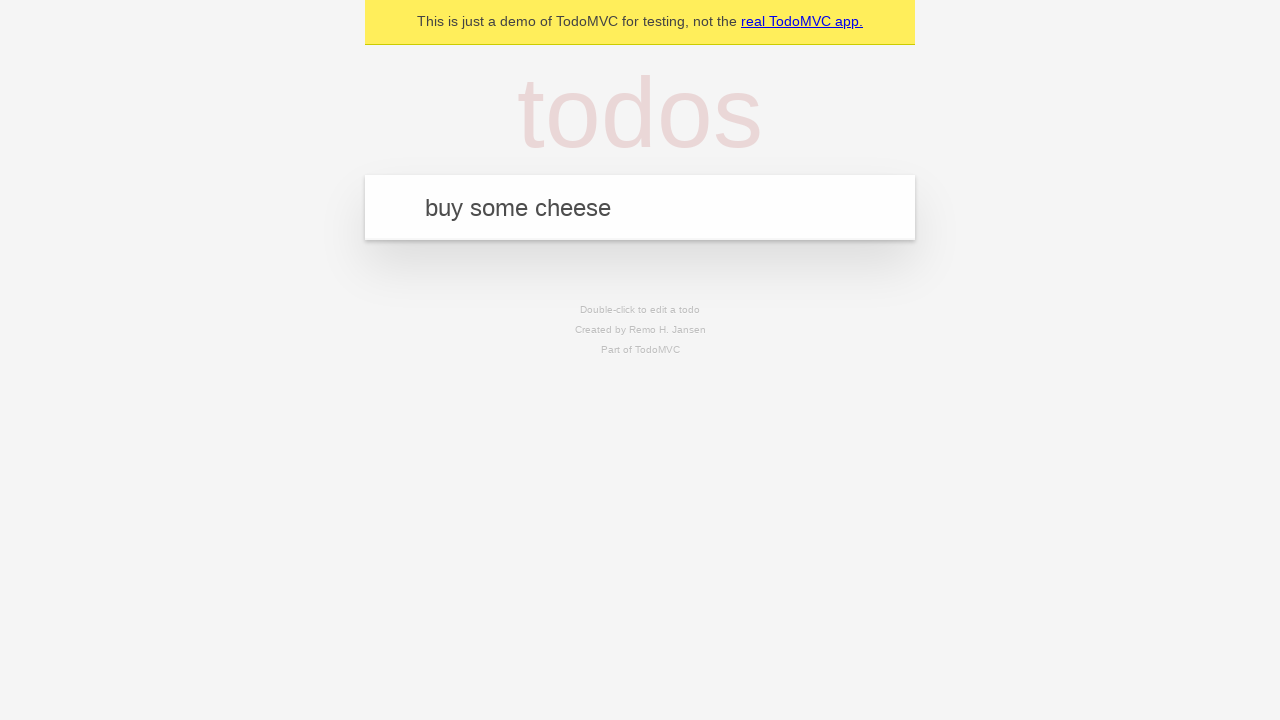

Pressed Enter to create todo item 'buy some cheese' on internal:attr=[placeholder="What needs to be done?"i]
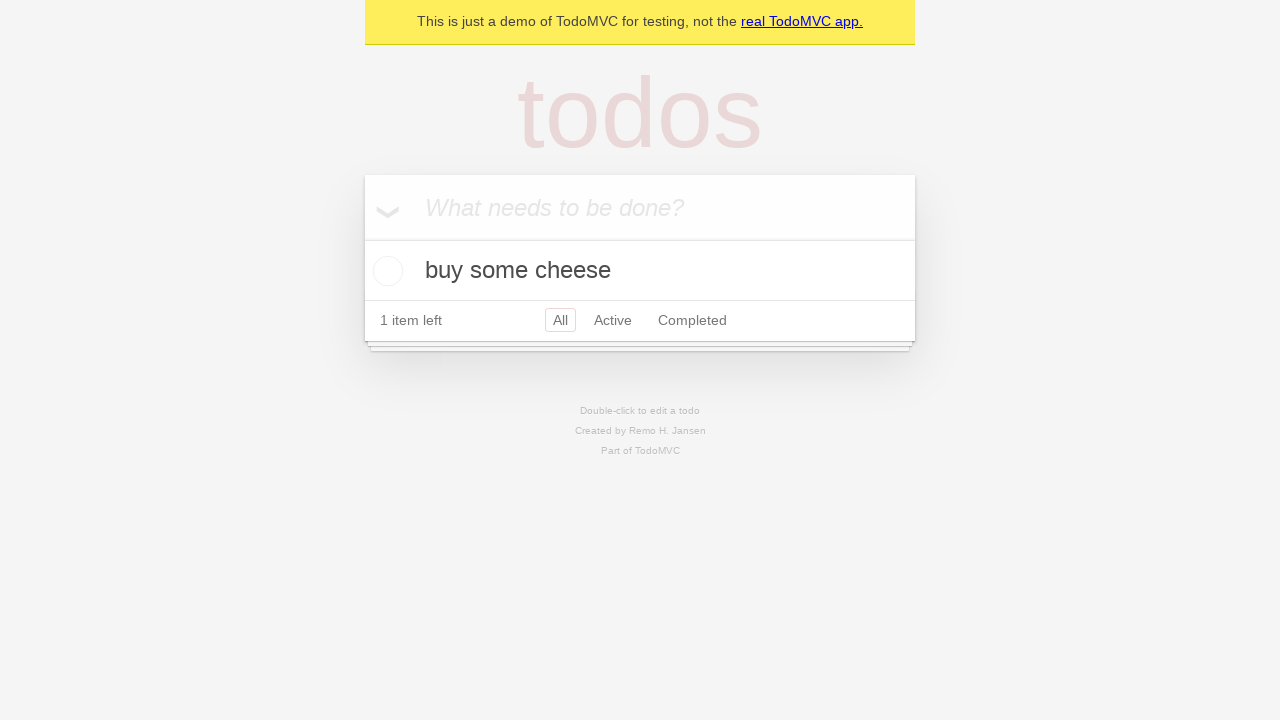

Filled todo input field with 'feed the cat' on internal:attr=[placeholder="What needs to be done?"i]
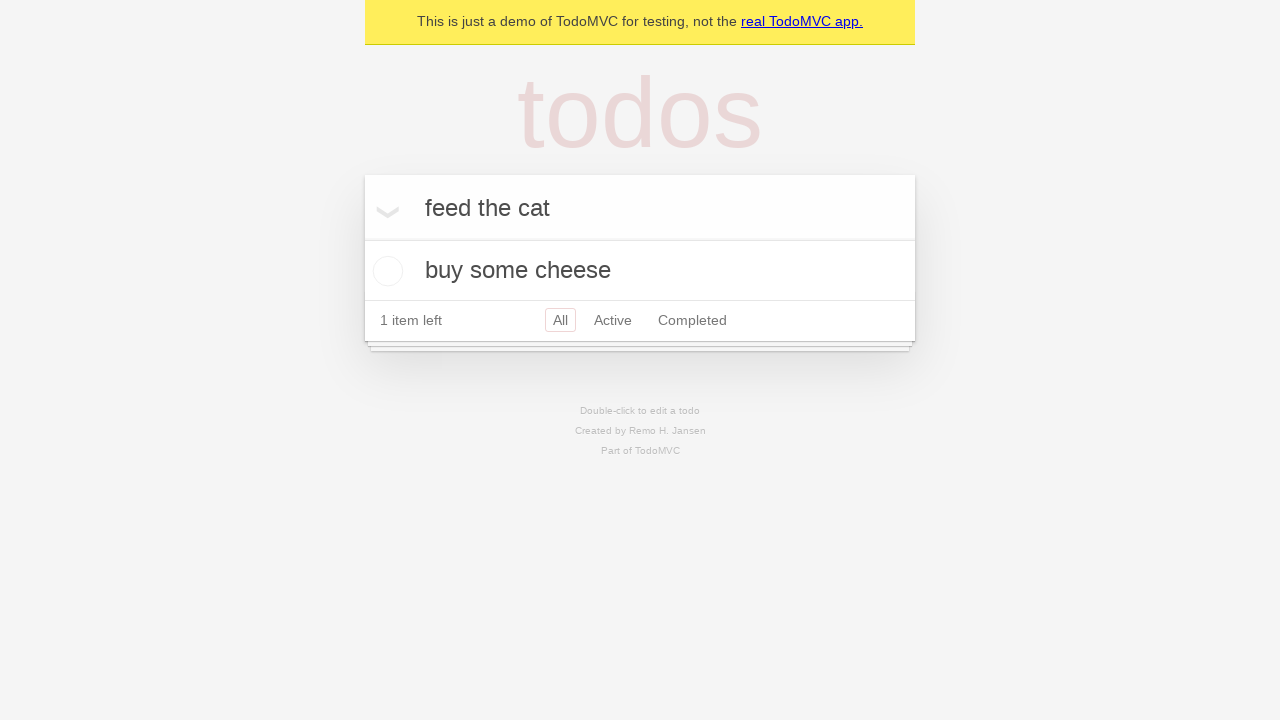

Pressed Enter to create todo item 'feed the cat' on internal:attr=[placeholder="What needs to be done?"i]
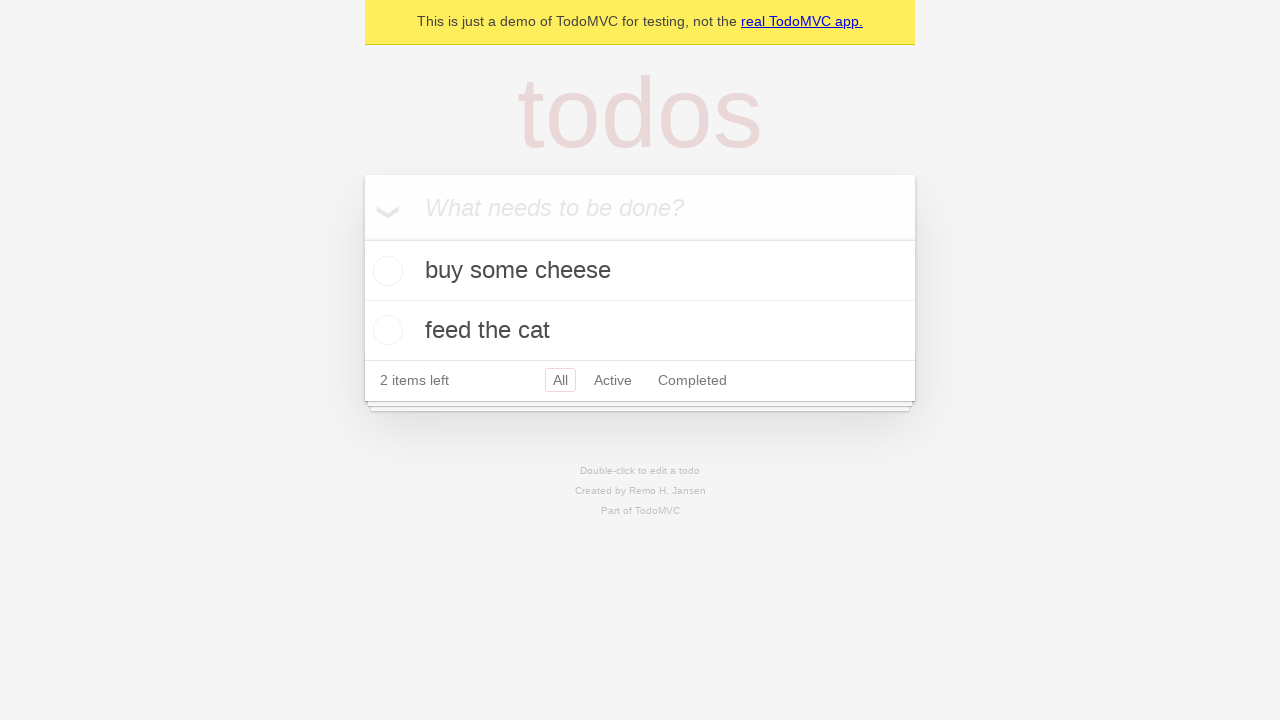

Filled todo input field with 'book a doctors appointment' on internal:attr=[placeholder="What needs to be done?"i]
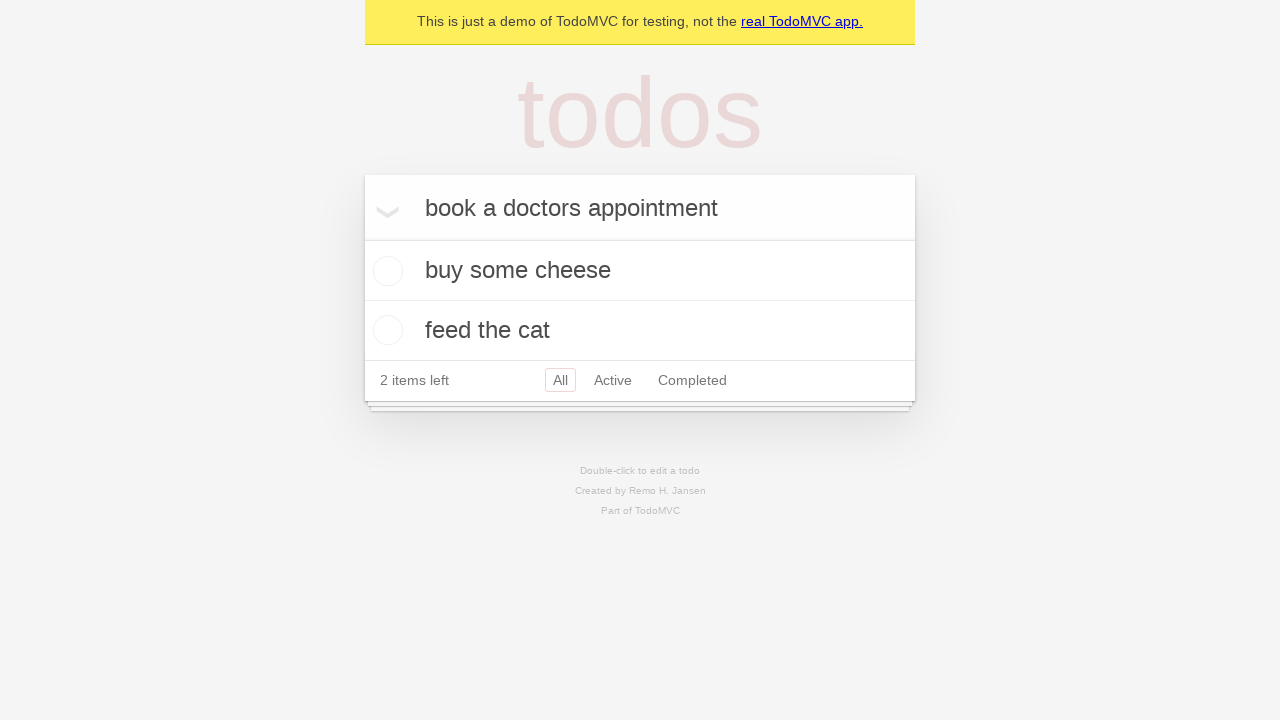

Pressed Enter to create todo item 'book a doctors appointment' on internal:attr=[placeholder="What needs to be done?"i]
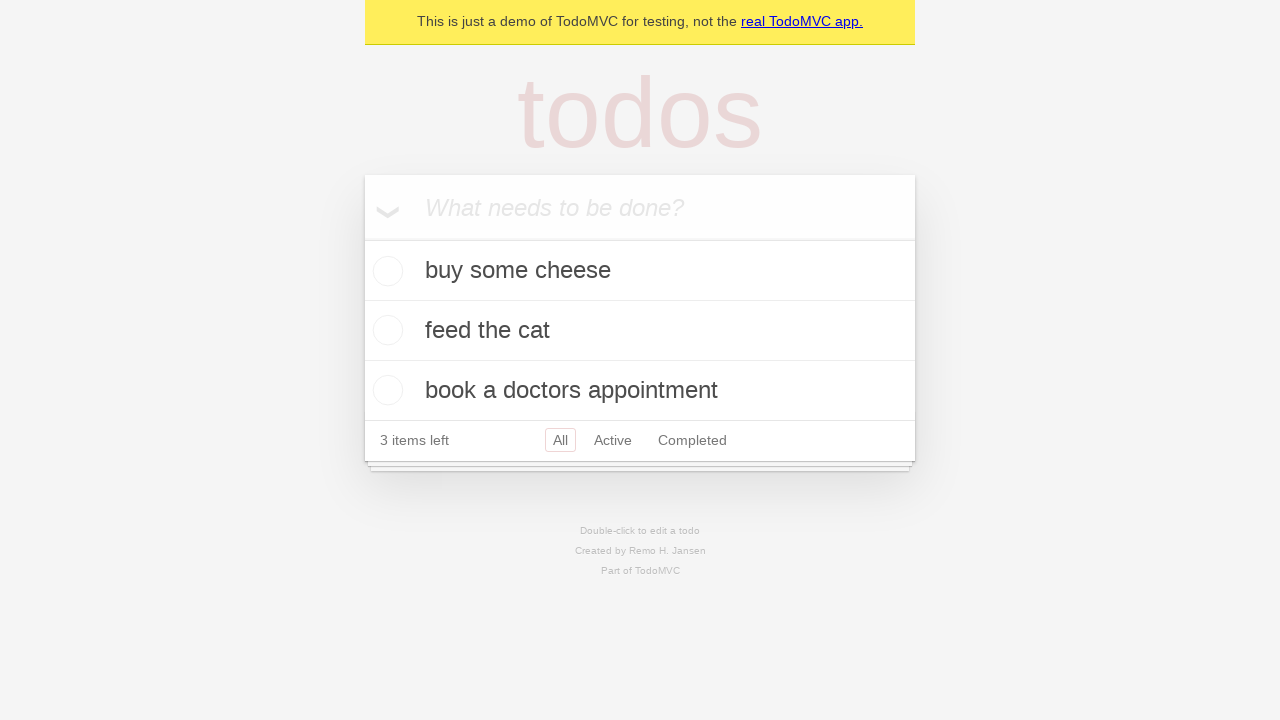

Verified that 3 todo items were created and displayed in the list
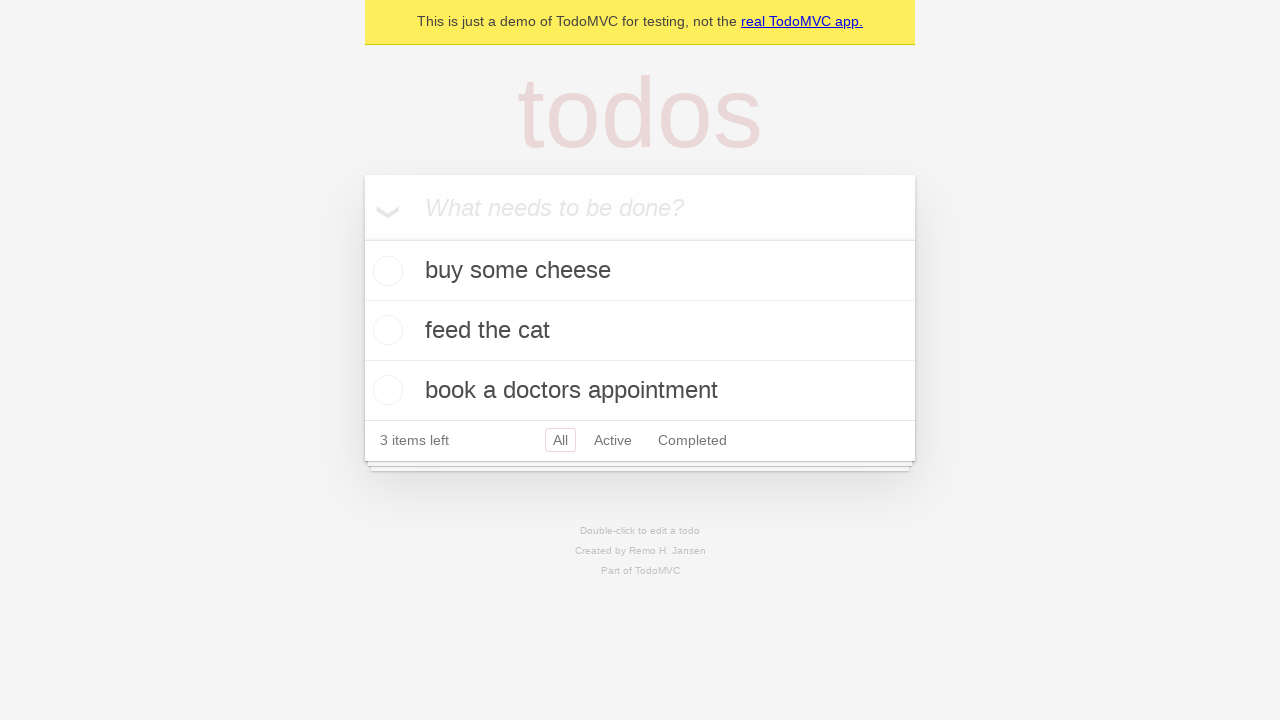

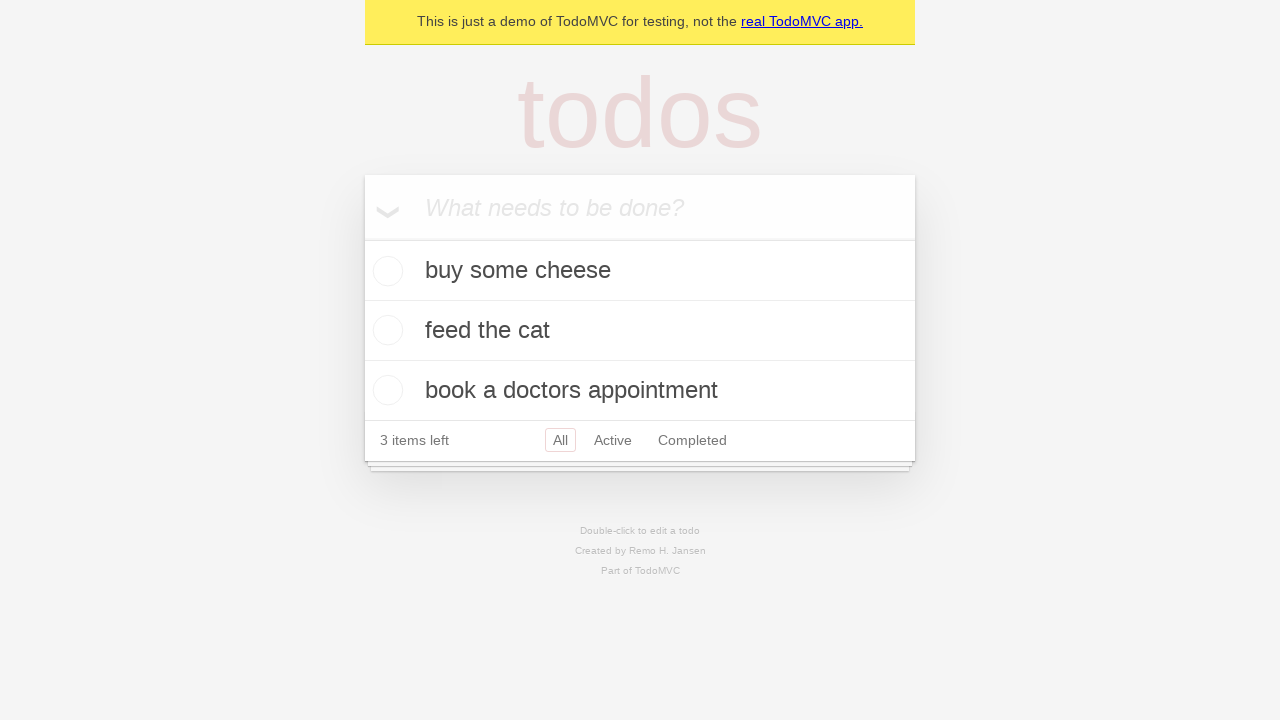